Tests keyboard interactions by pressing various keys (Enter, Escape, Backspace, Space) on a key press detection page and verifying the page responds to keyboard input.

Starting URL: https://the-internet.herokuapp.com/key_presses

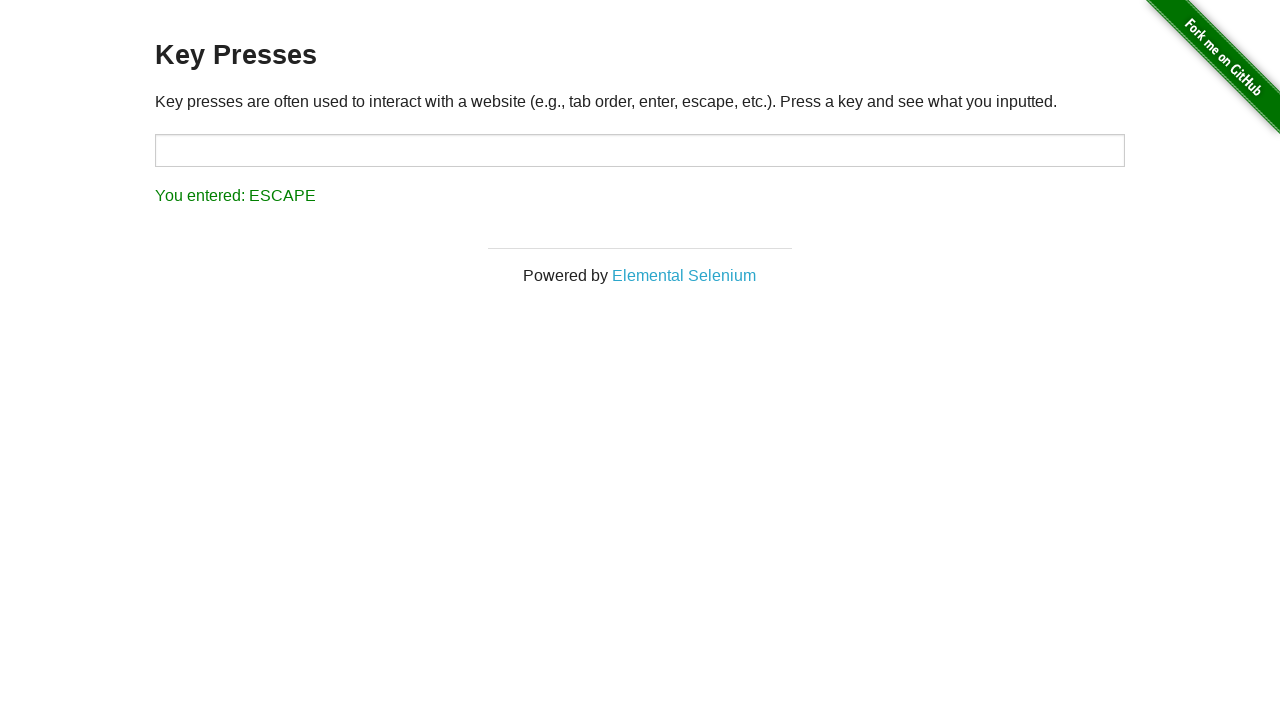

Navigated to key presses detection page
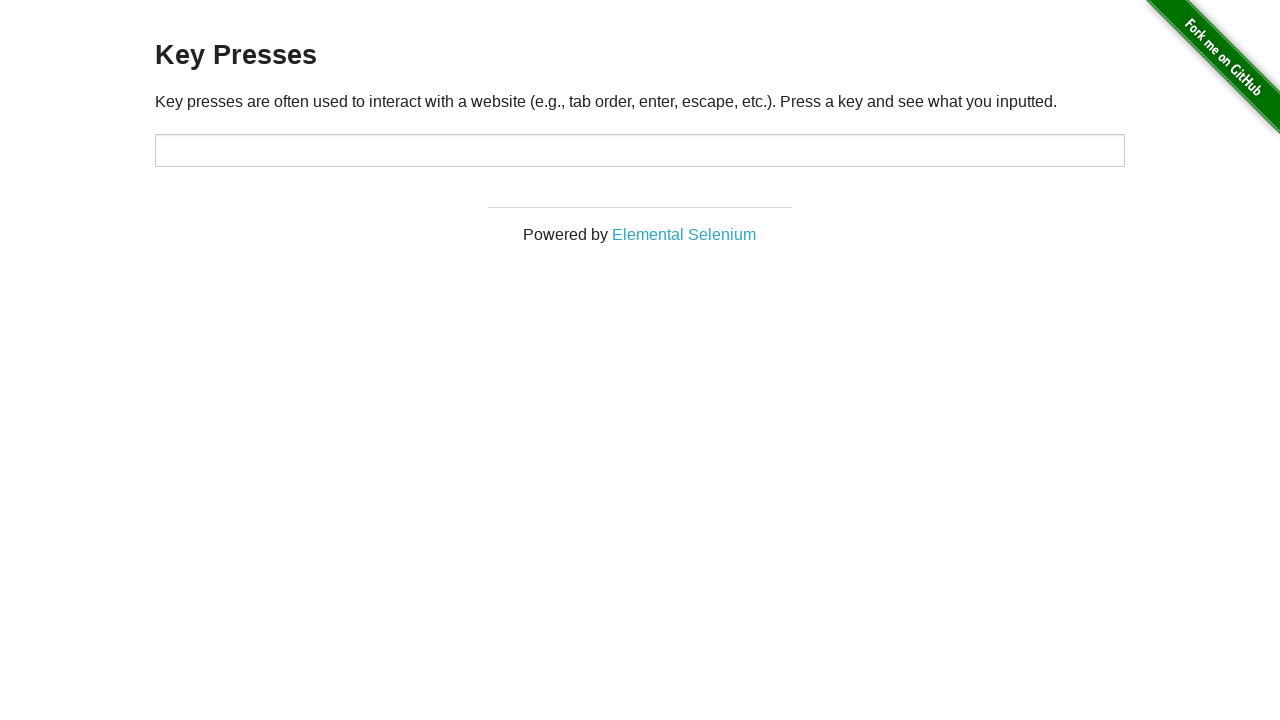

Pressed Enter key
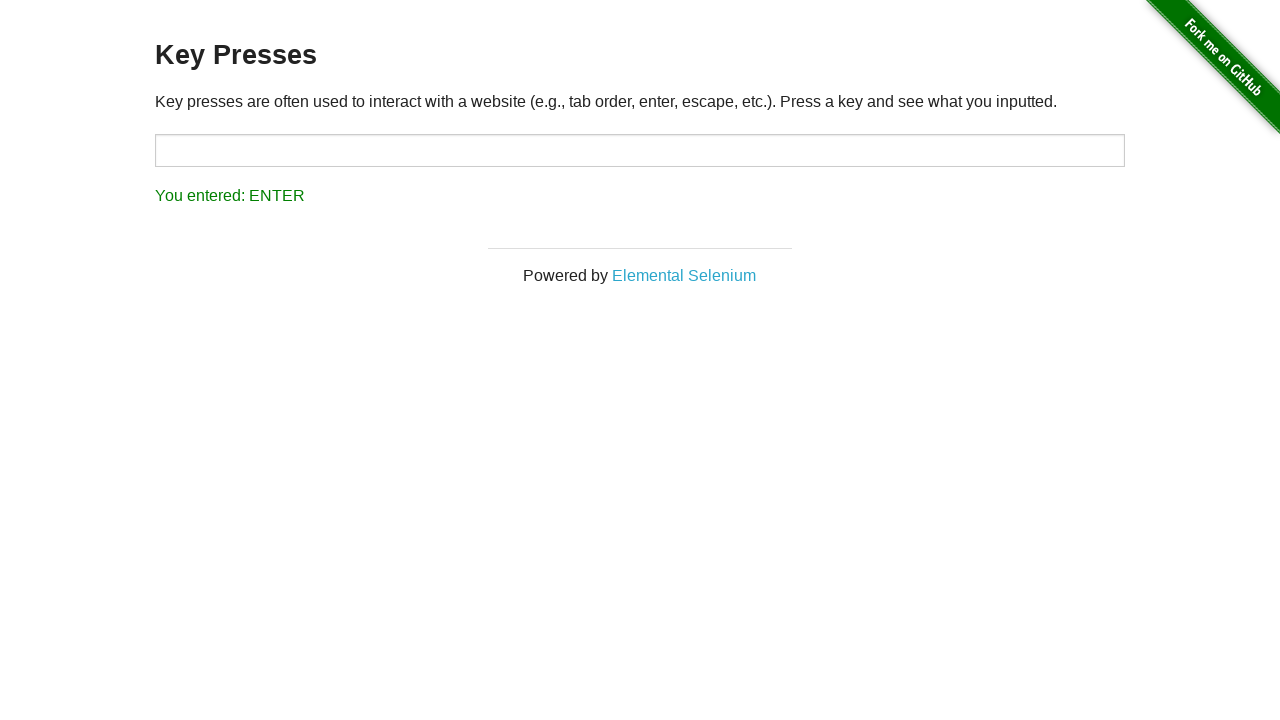

Waited 500ms for page to register Enter key press
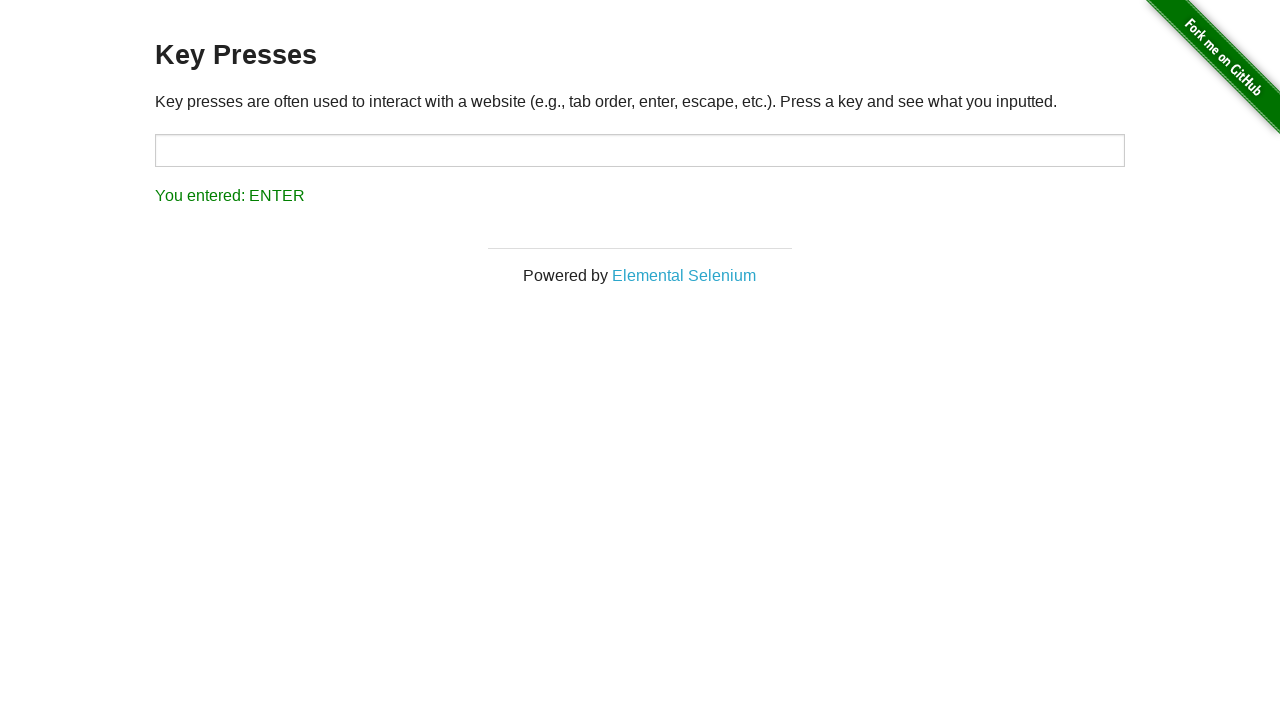

Pressed Escape key
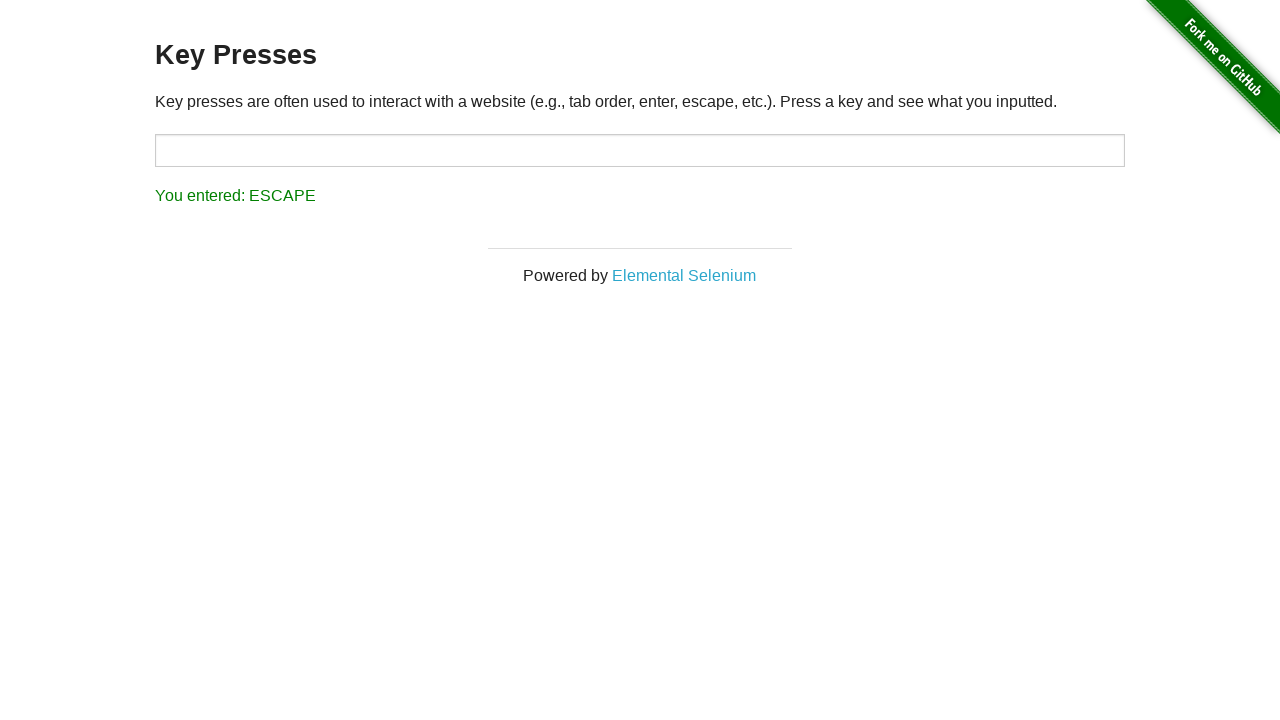

Waited 500ms for page to register Escape key press
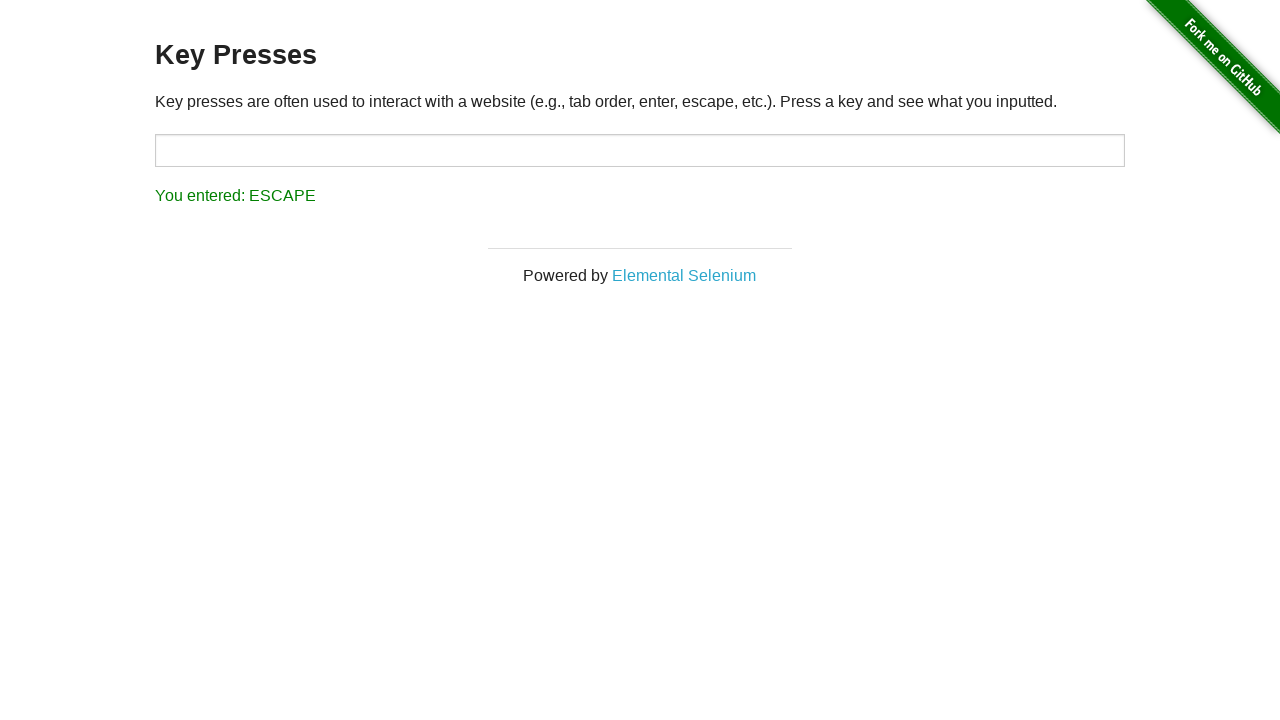

Pressed Backspace key
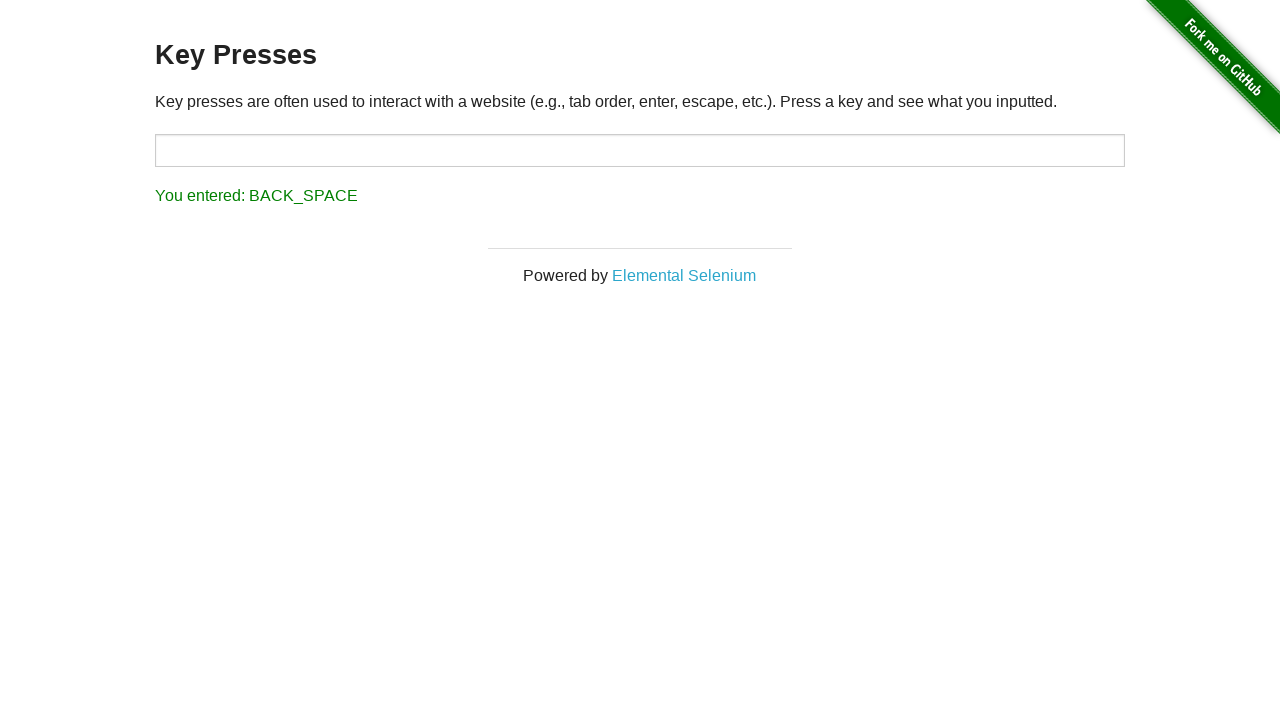

Waited 500ms for page to register Backspace key press
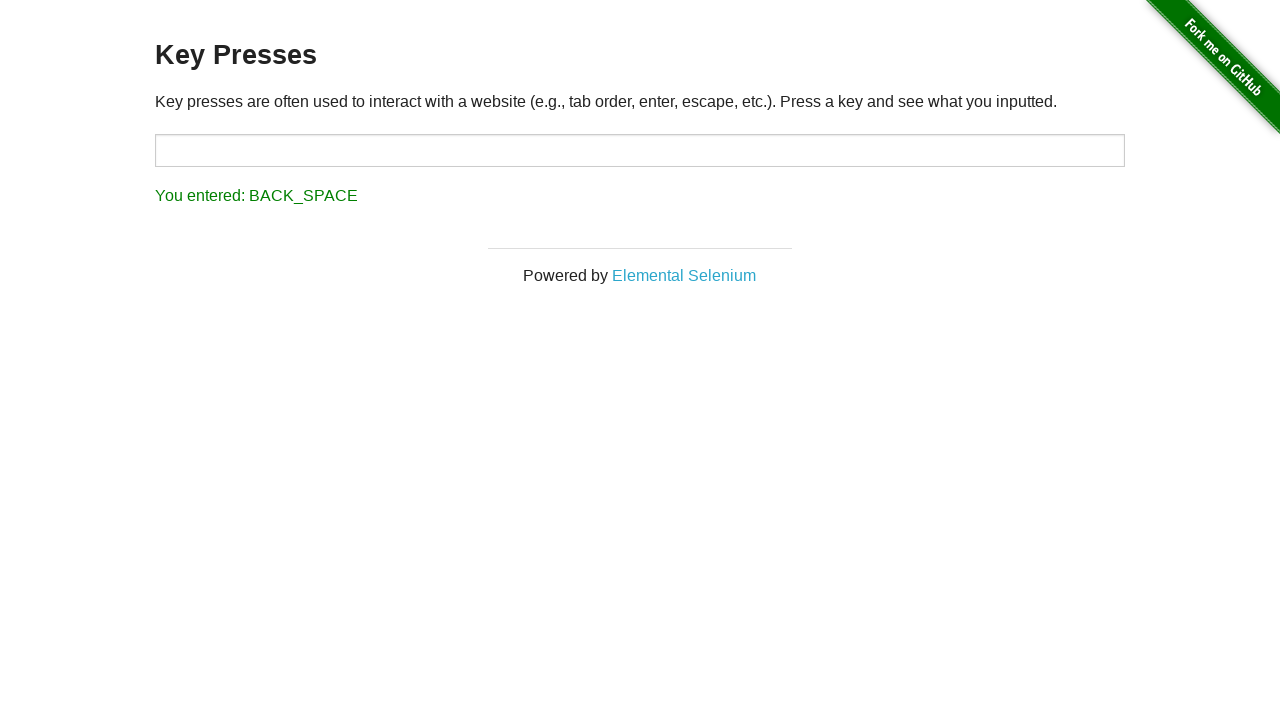

Pressed Space key
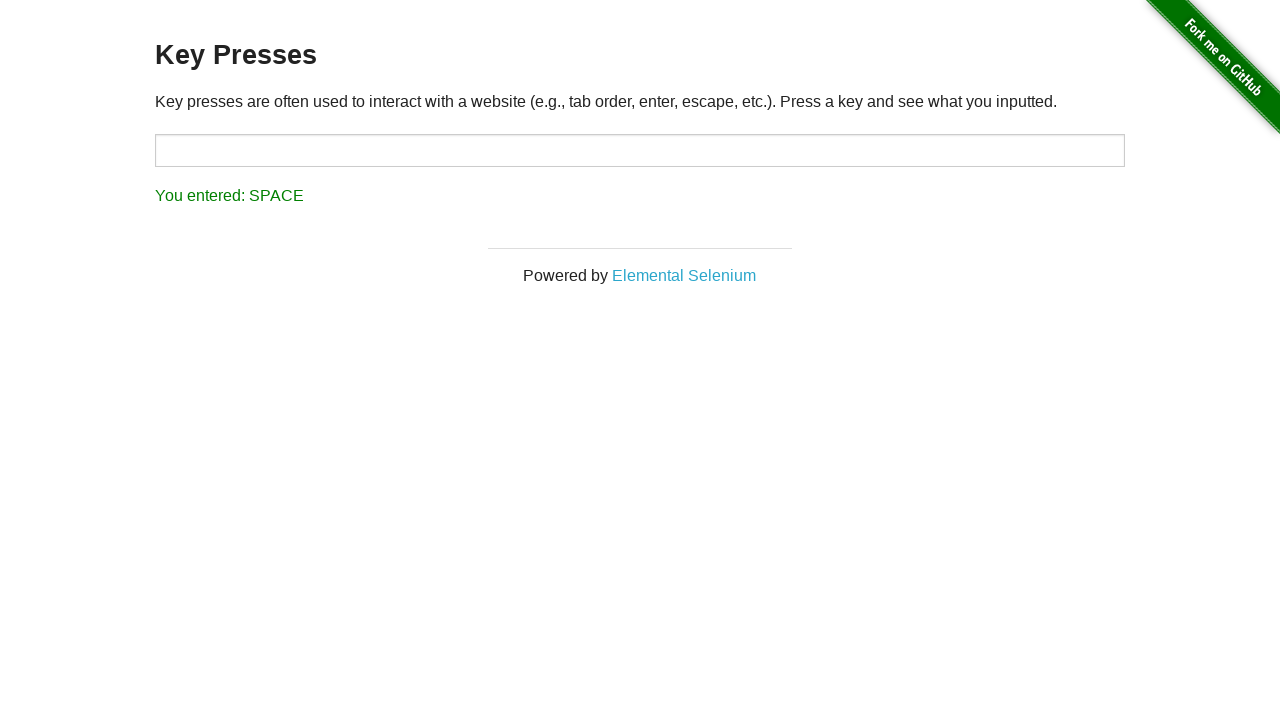

Verified result element is present after Space key press
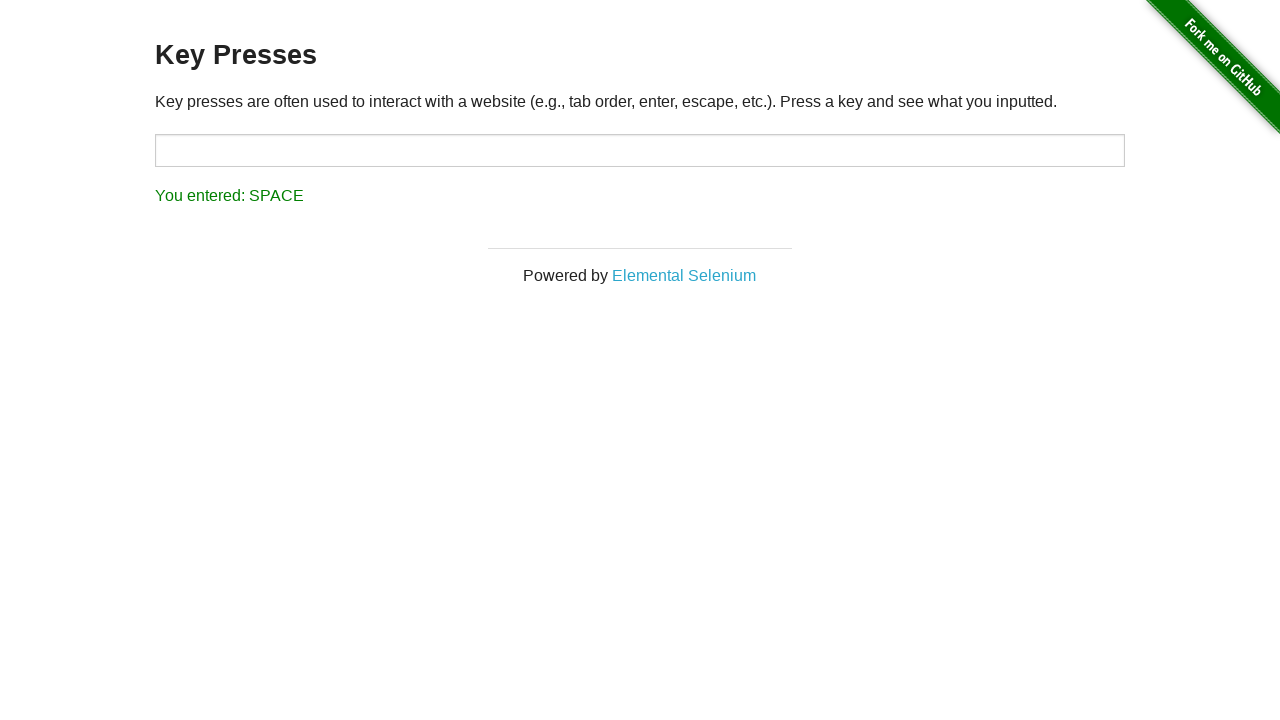

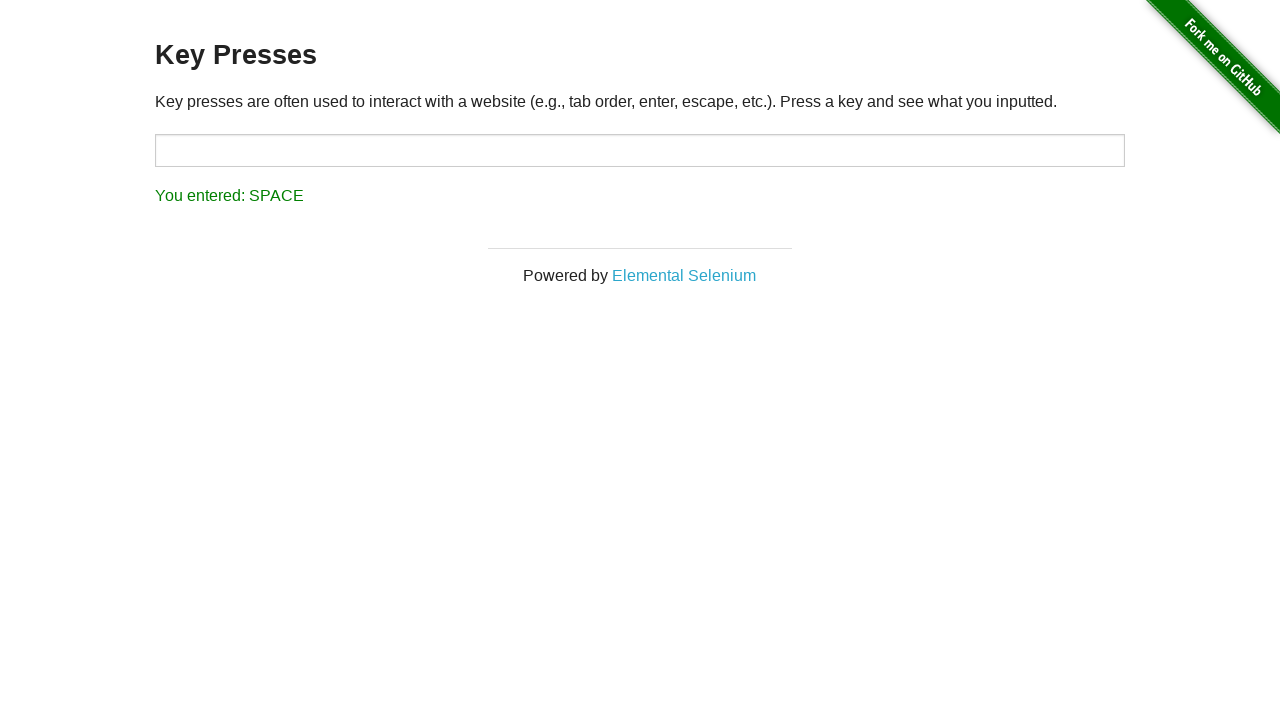